Tests a flight booking flow on BlazeDemo by selecting departure and destination cities, finding flights, choosing a flight, and completing the purchase.

Starting URL: https://blazedemo.com/

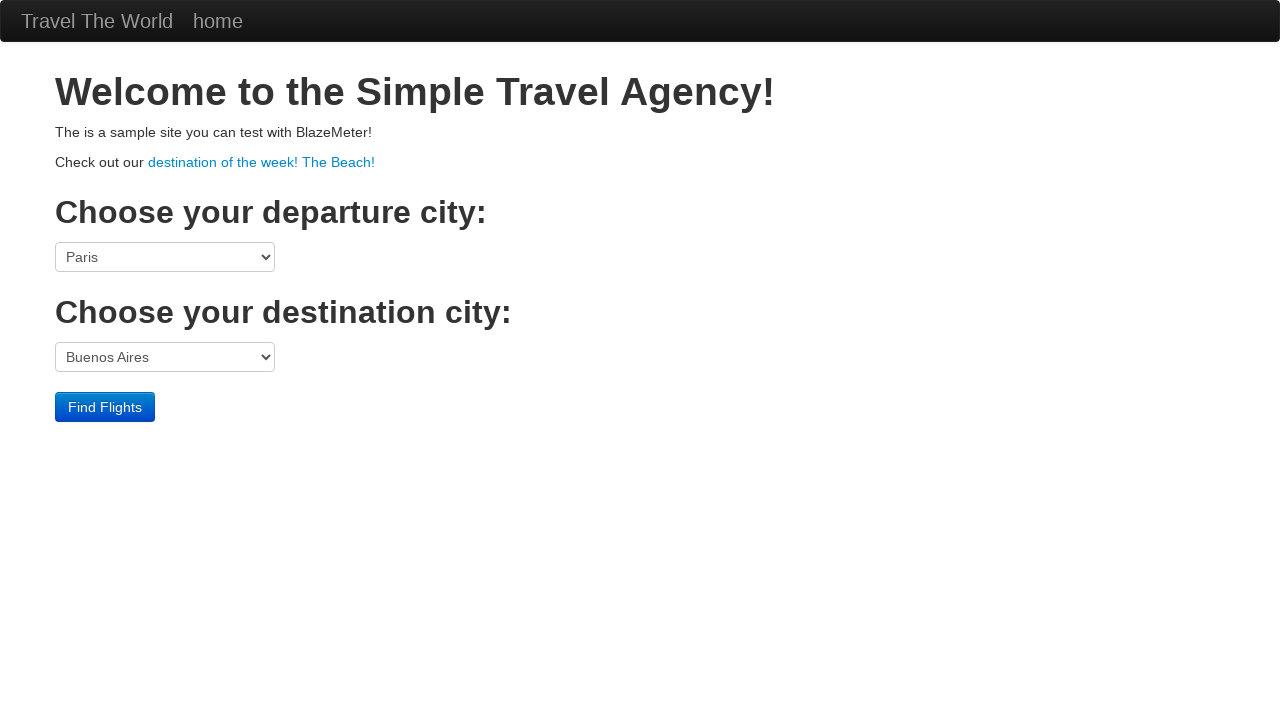

Selected Philadelphia as departure city on select[name="fromPort"]
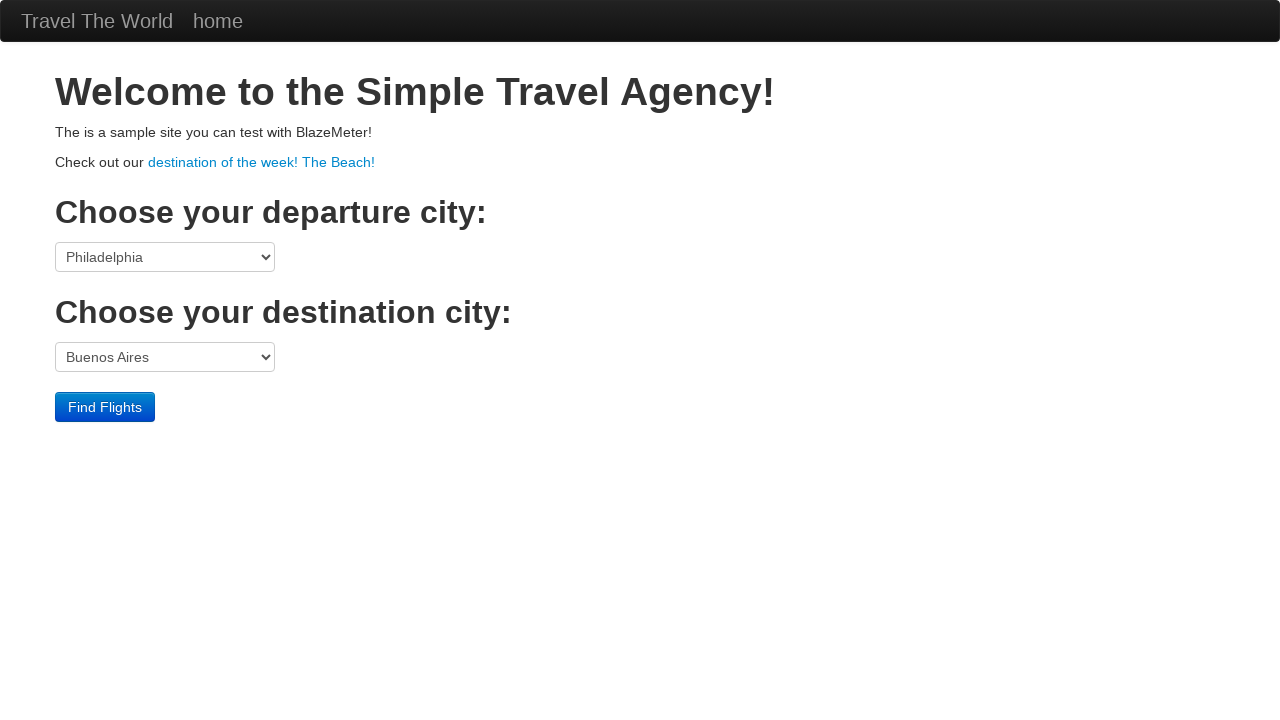

Selected London as destination city on select[name="toPort"]
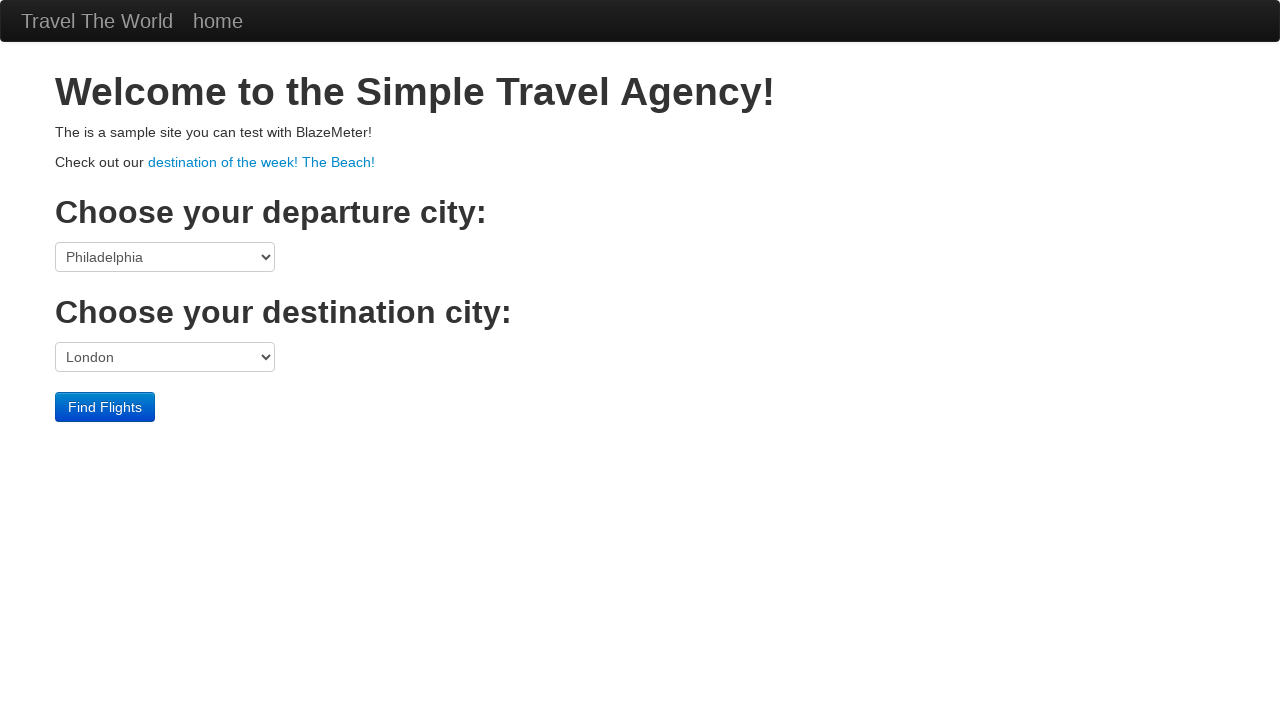

Clicked Find Flights button to search for available flights at (105, 407) on internal:role=button[name="Find Flights"i]
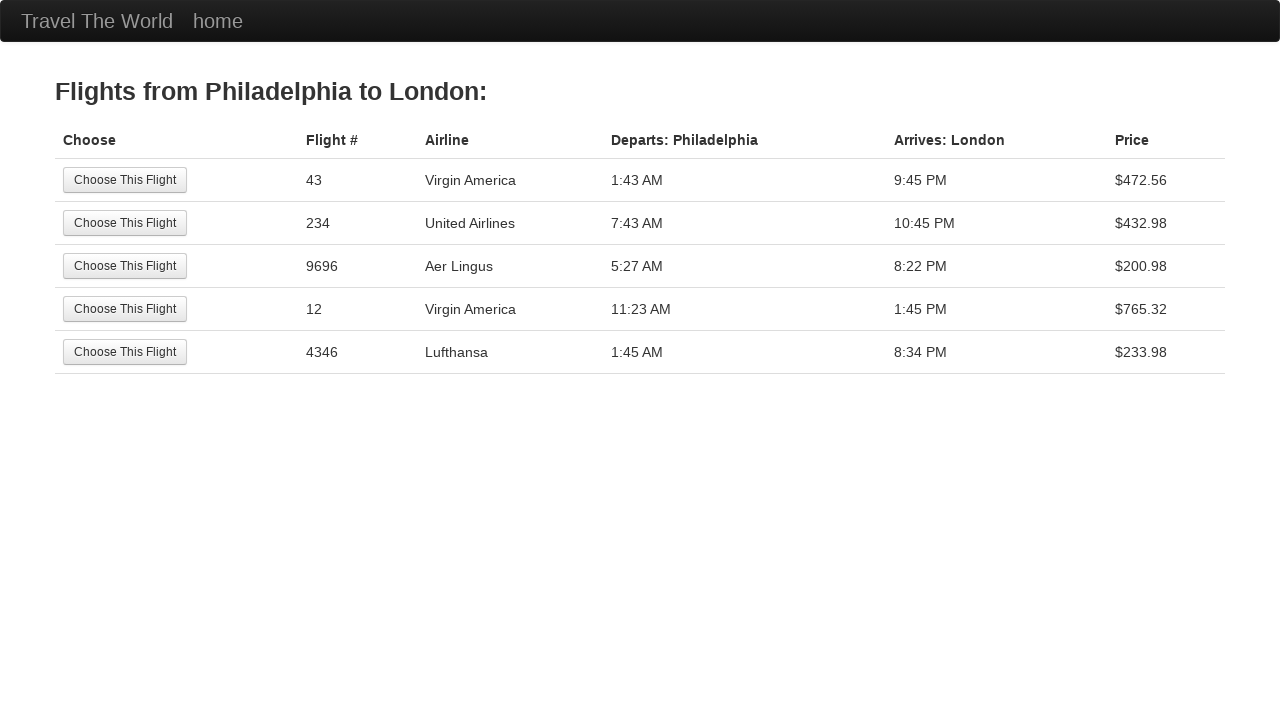

Selected flight 234 United from the search results at (125, 223) on internal:role=row[name="Choose This Flight 234 United"i] >> internal:role=button
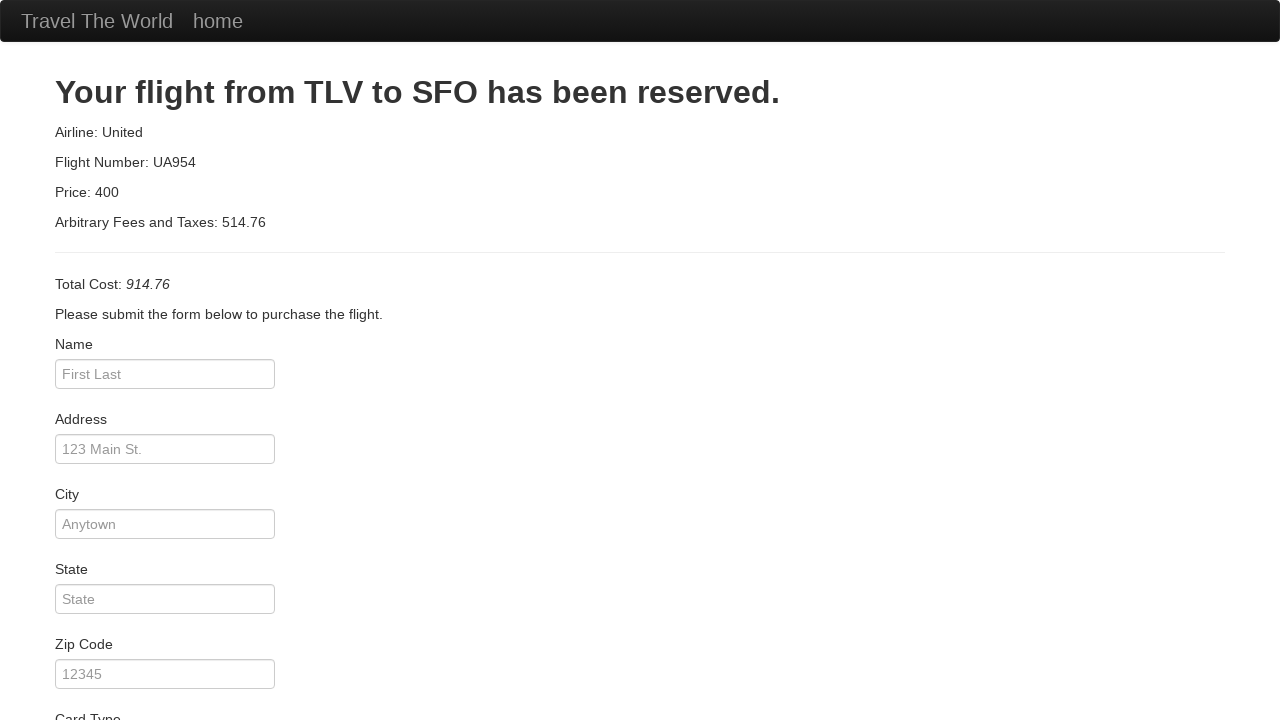

Clicked Purchase Flight button to complete the booking at (118, 685) on internal:role=button[name="Purchase Flight"i]
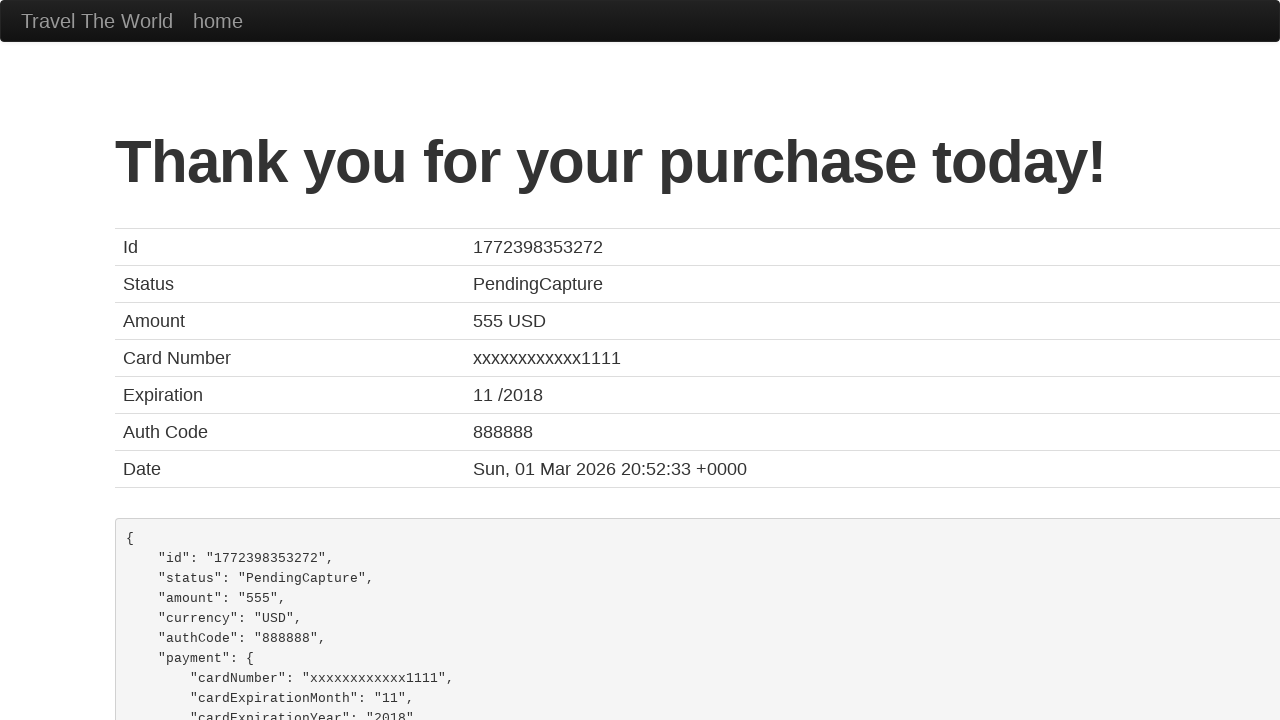

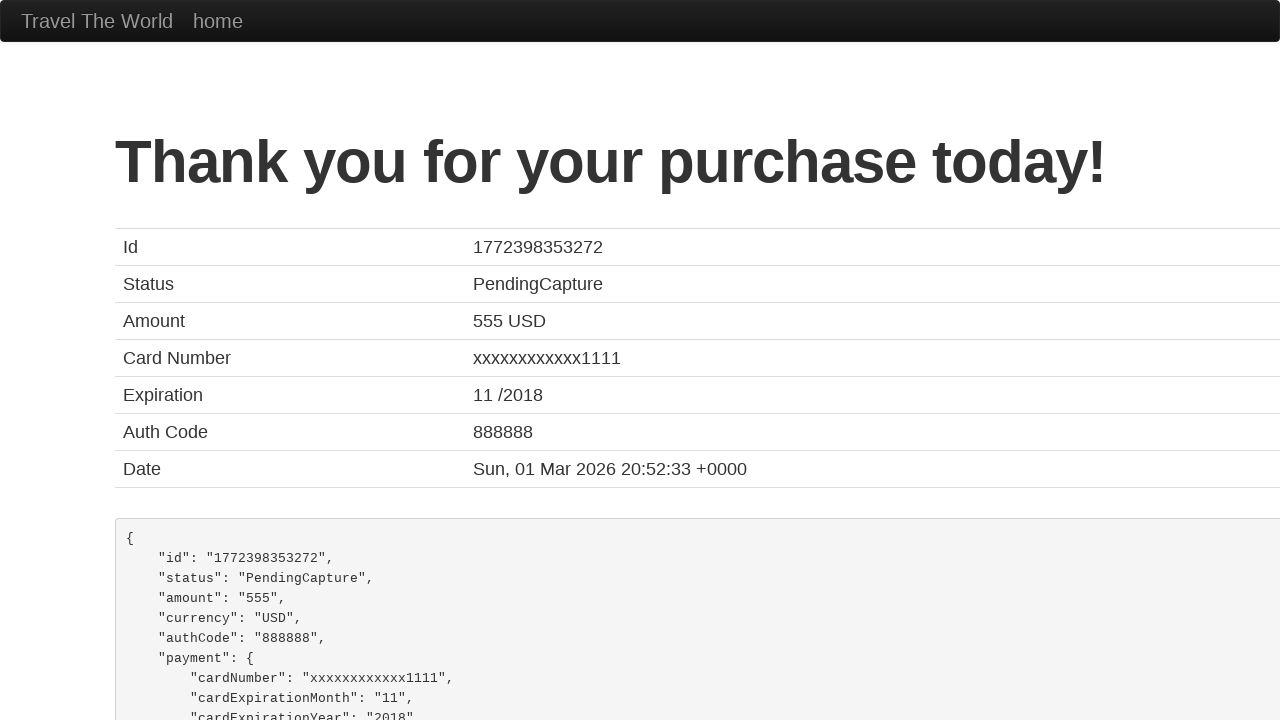